Tests the practice form by filling in personal details including name, email, gender, mobile number, and selecting hobbies

Starting URL: https://demoqa.com/automation-practice-form

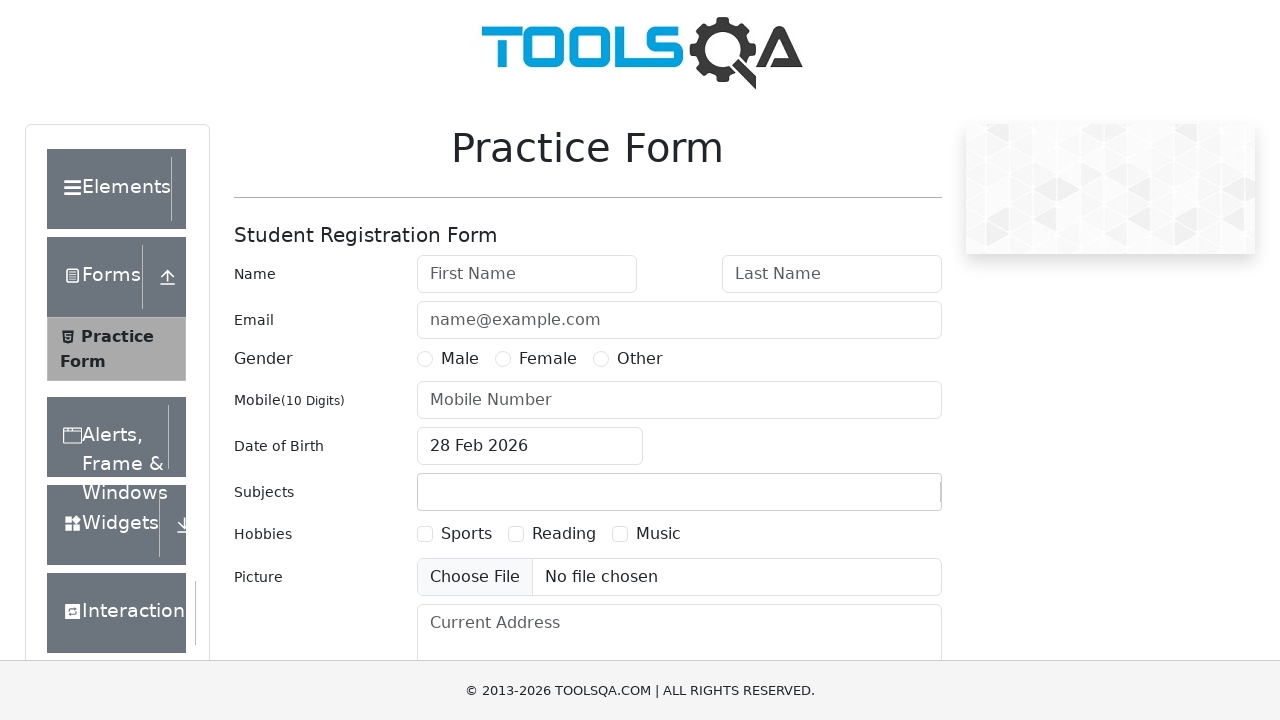

Filled first name field with 'John' on #firstName
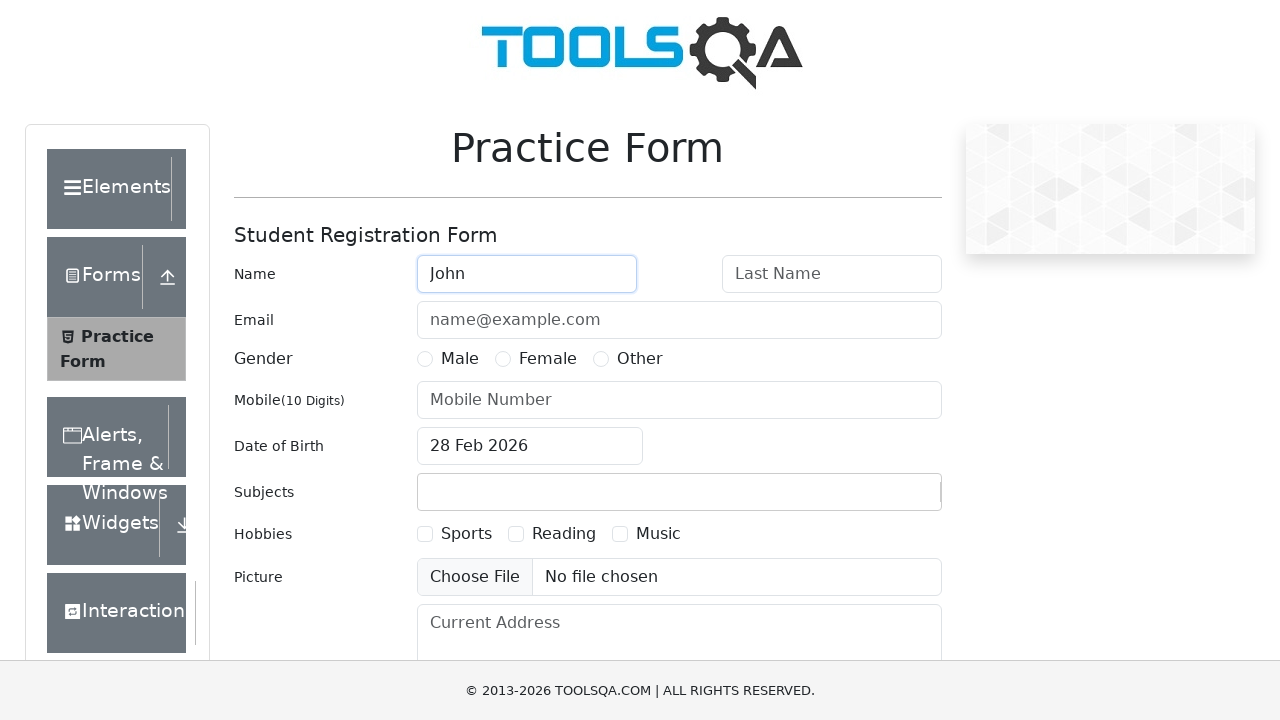

Filled last name field with 'Doe' on #lastName
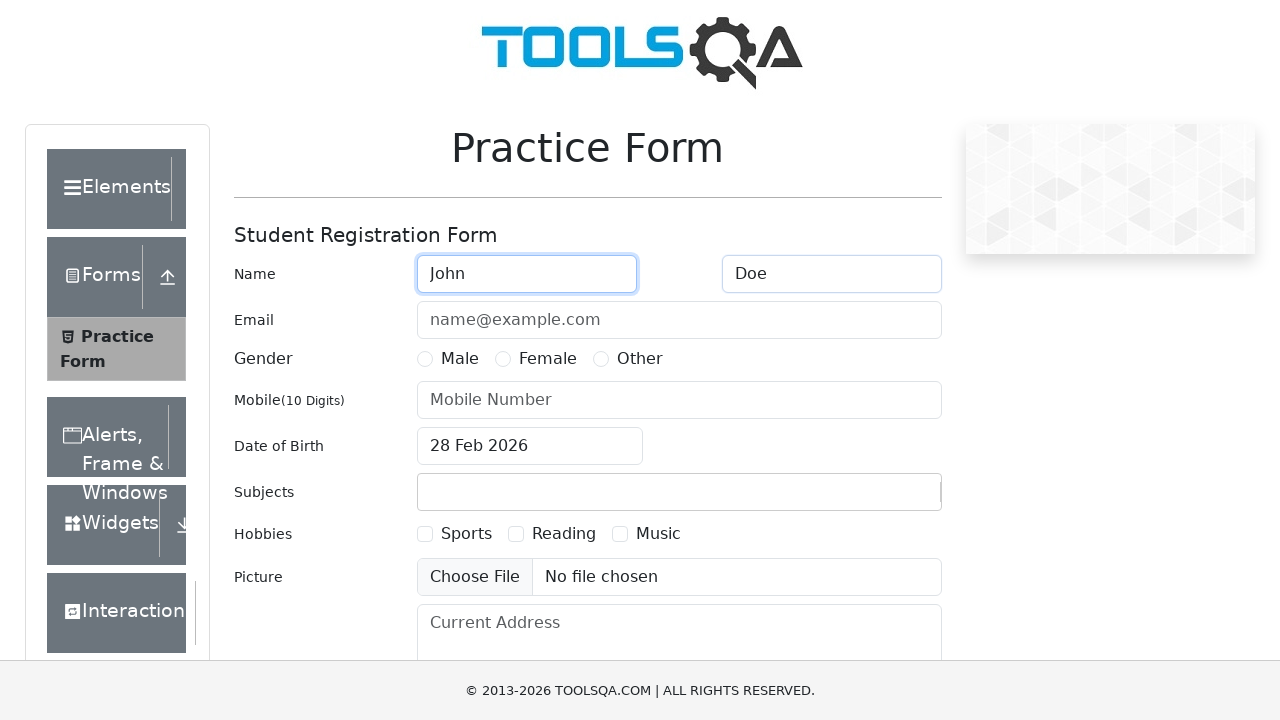

Filled email field with 'johnny_d@google.com' on #userEmail
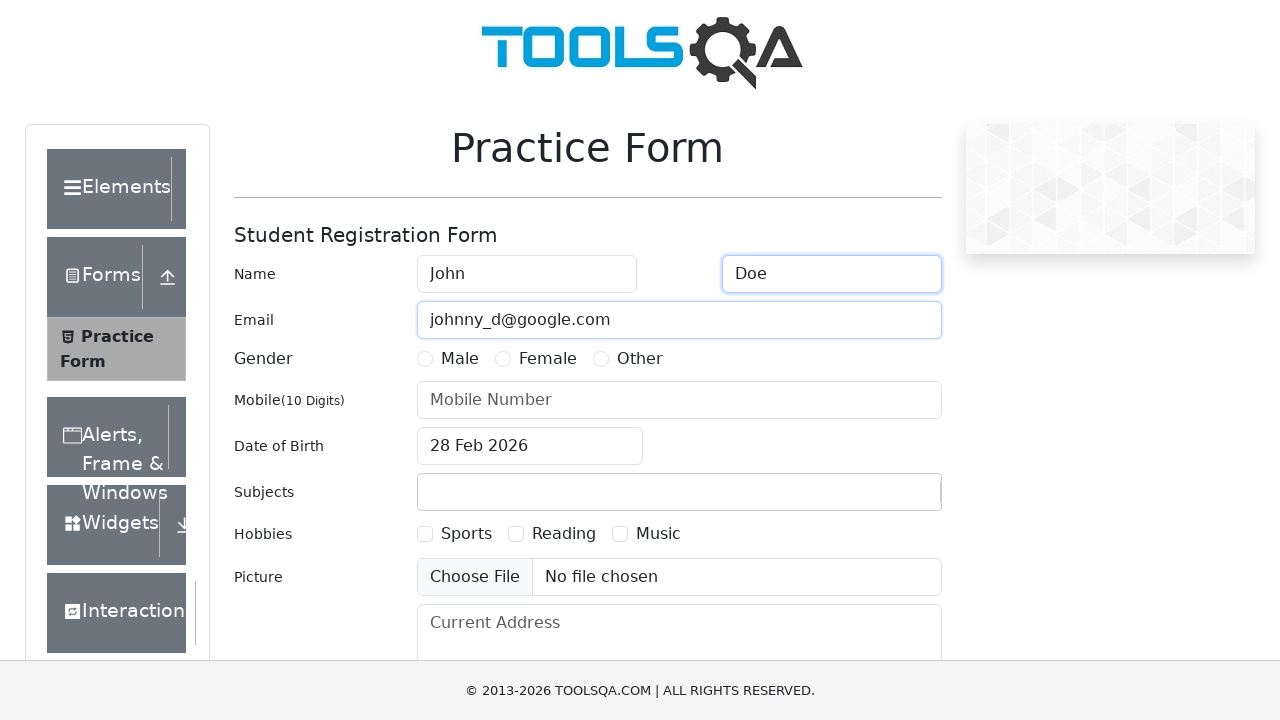

Selected Male gender option at (460, 359) on label[for='gender-radio-1']
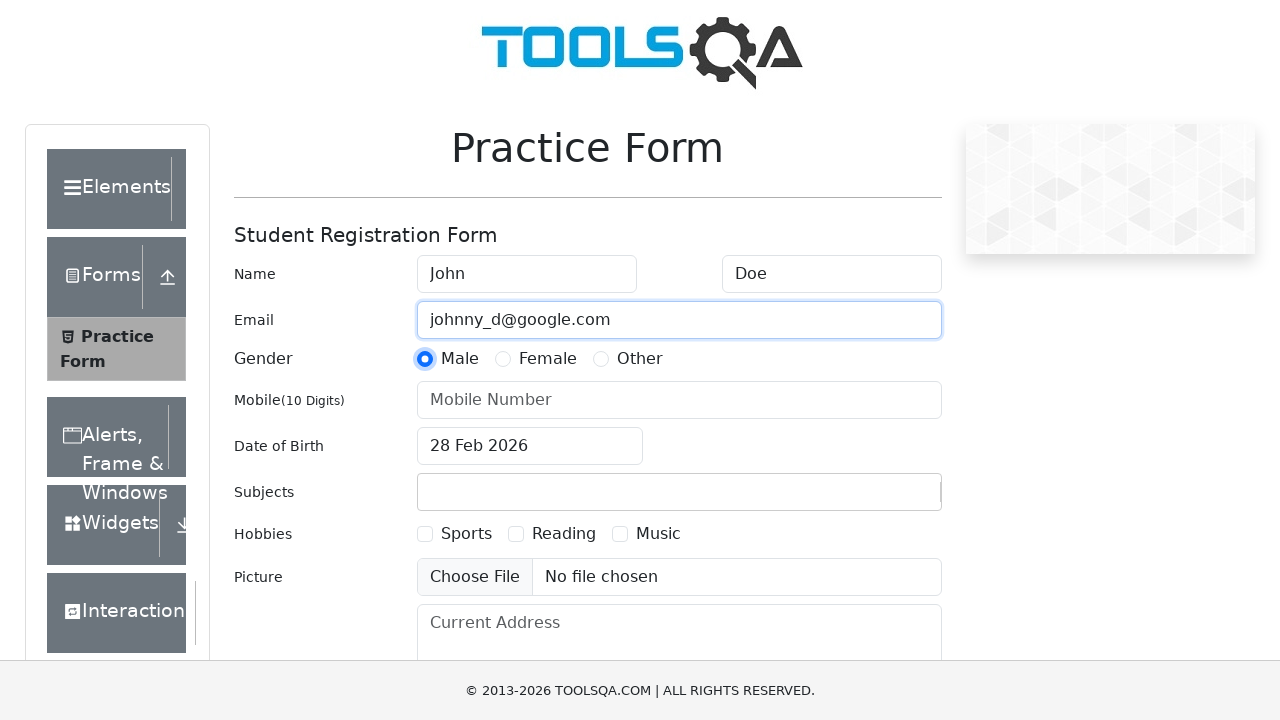

Filled mobile number field with '5551234567' on #userNumber
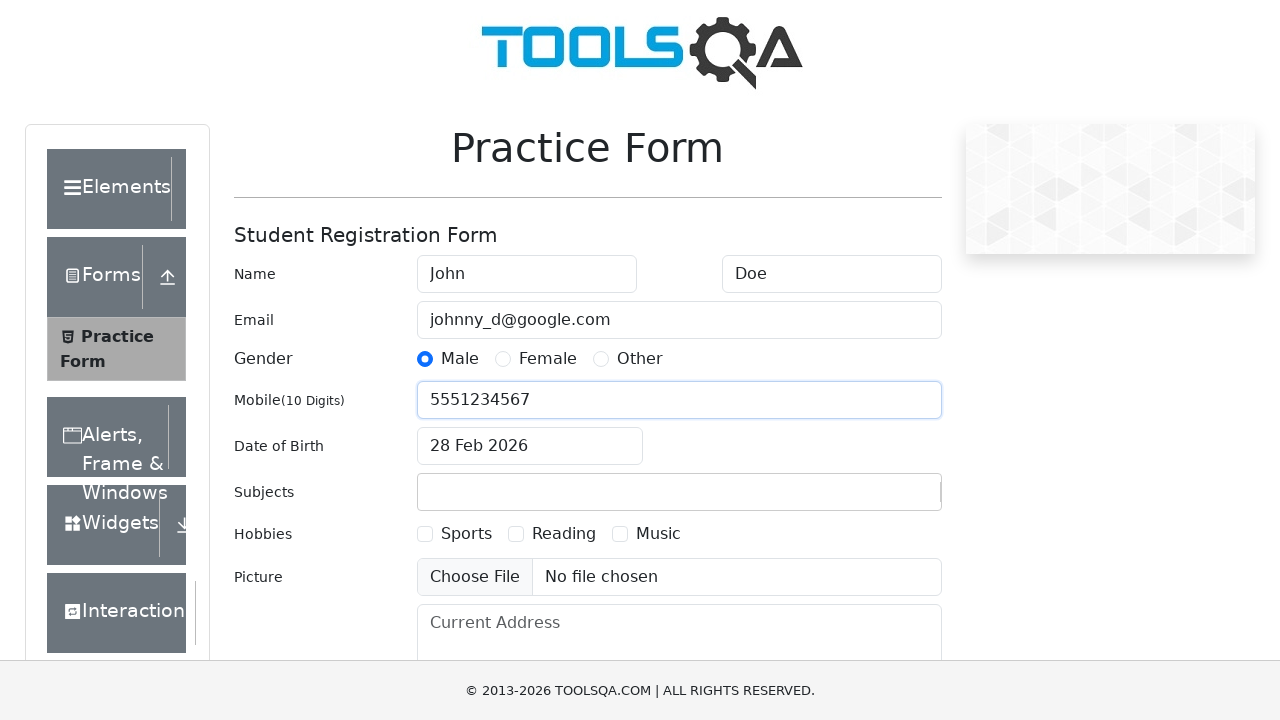

Selected Music hobby checkbox at (658, 534) on label:has-text('Music')
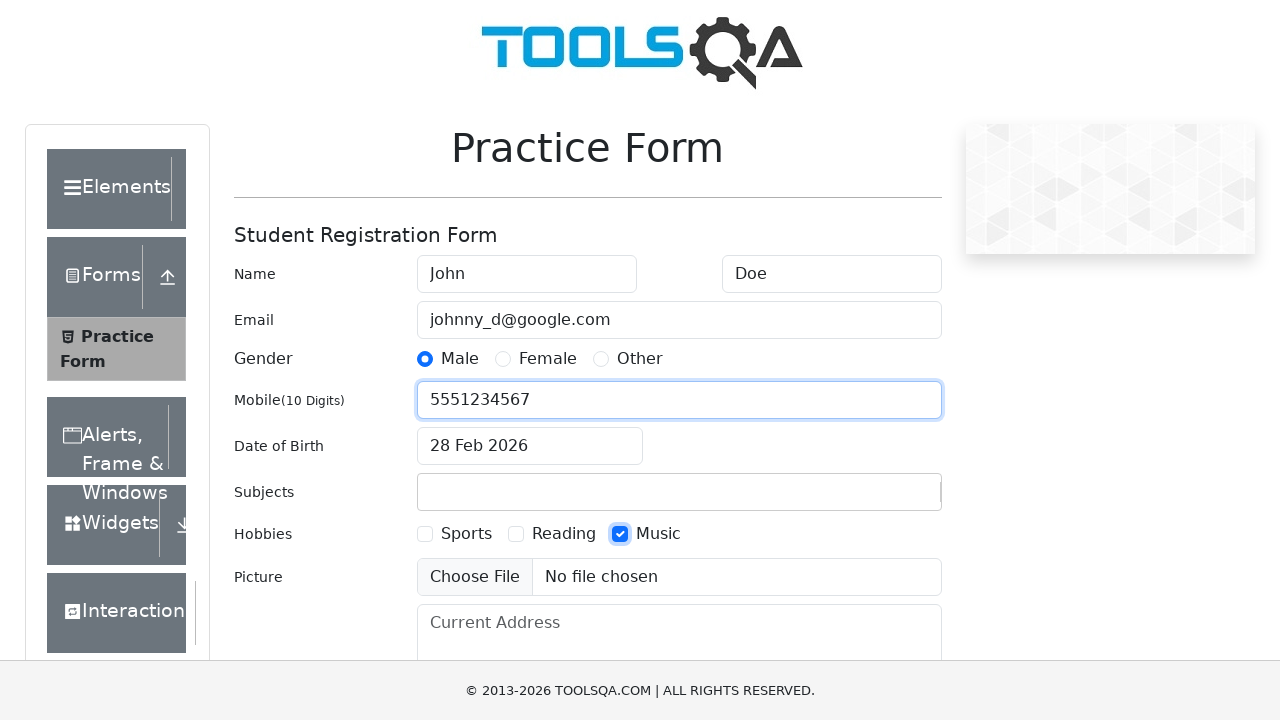

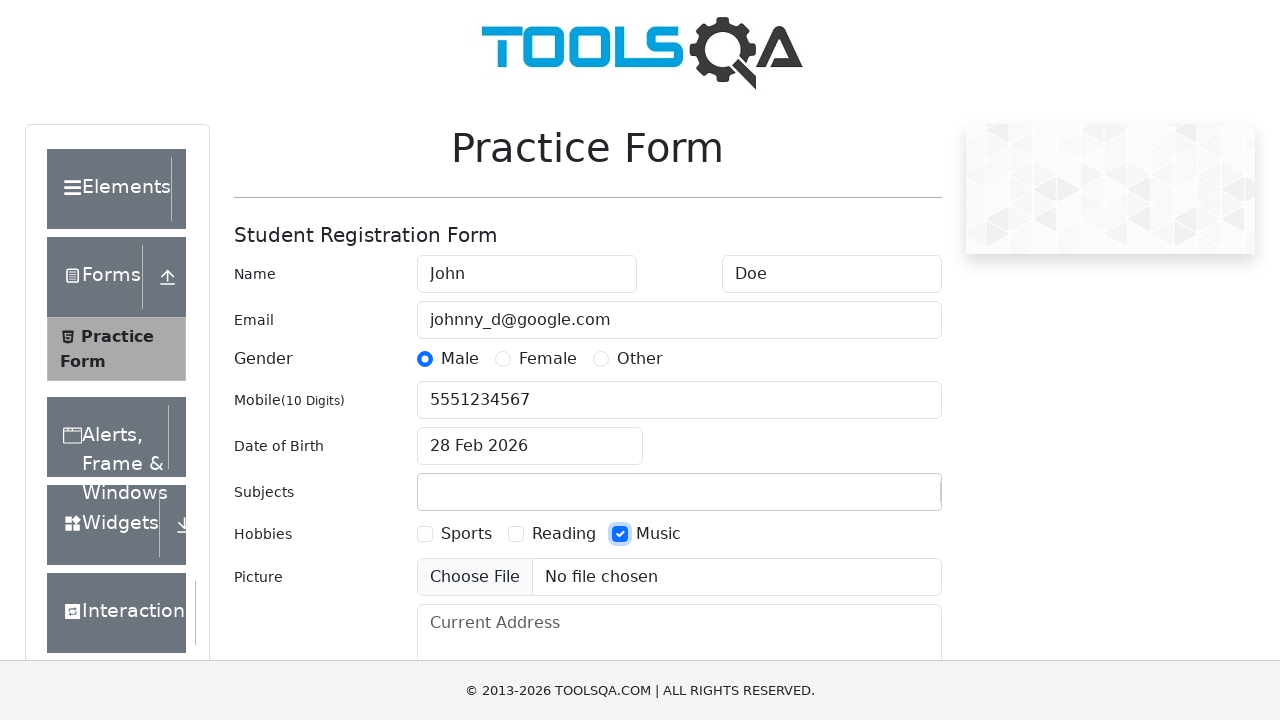